Tests form validation by filling all form fields except zip code, submitting the form, and verifying that the submitted values are displayed correctly on the results page.

Starting URL: https://bonigarcia.dev/selenium-webdriver-java/data-types.html

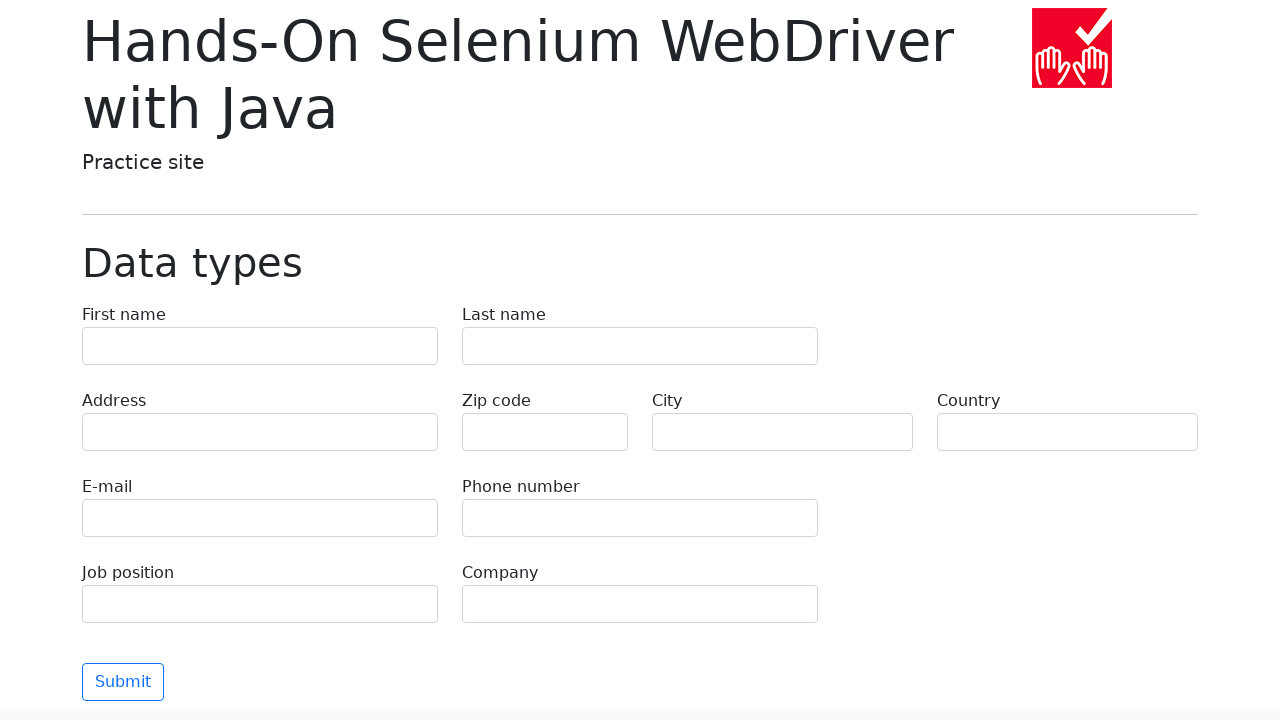

Filled first name field with 'Иван' on input[name="first-name"]
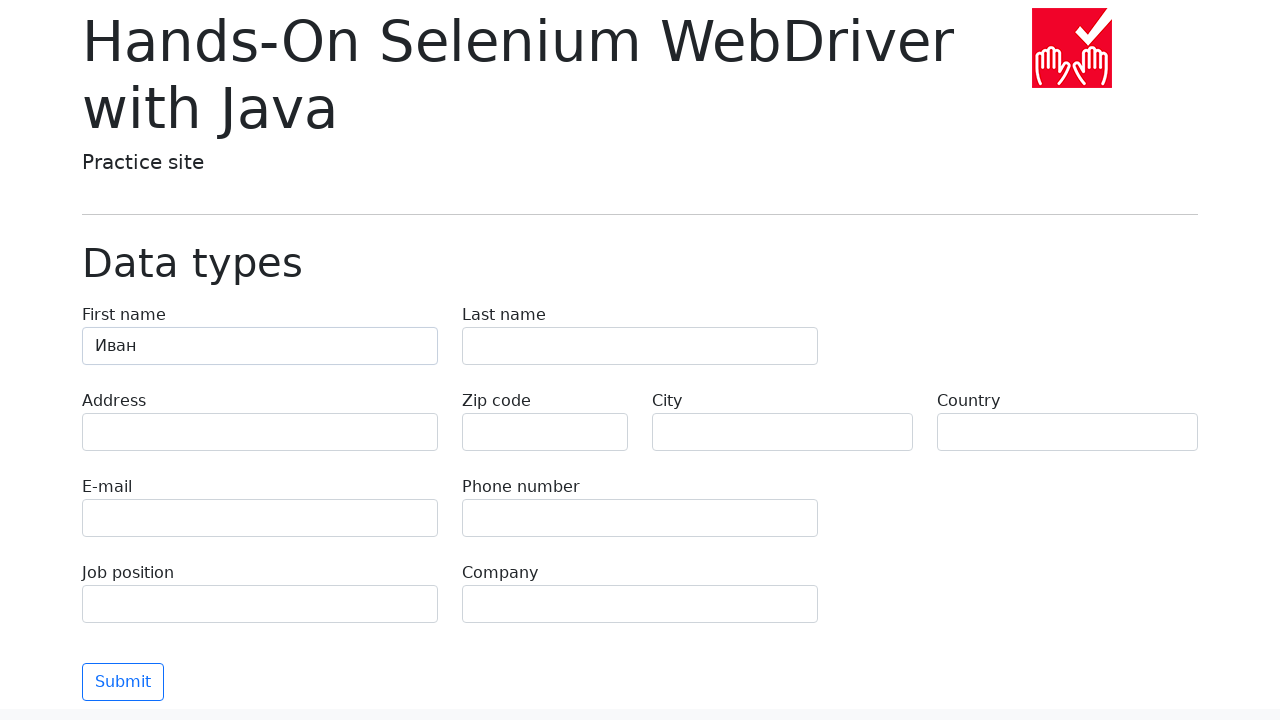

Filled last name field with 'Петров' on input[name="last-name"]
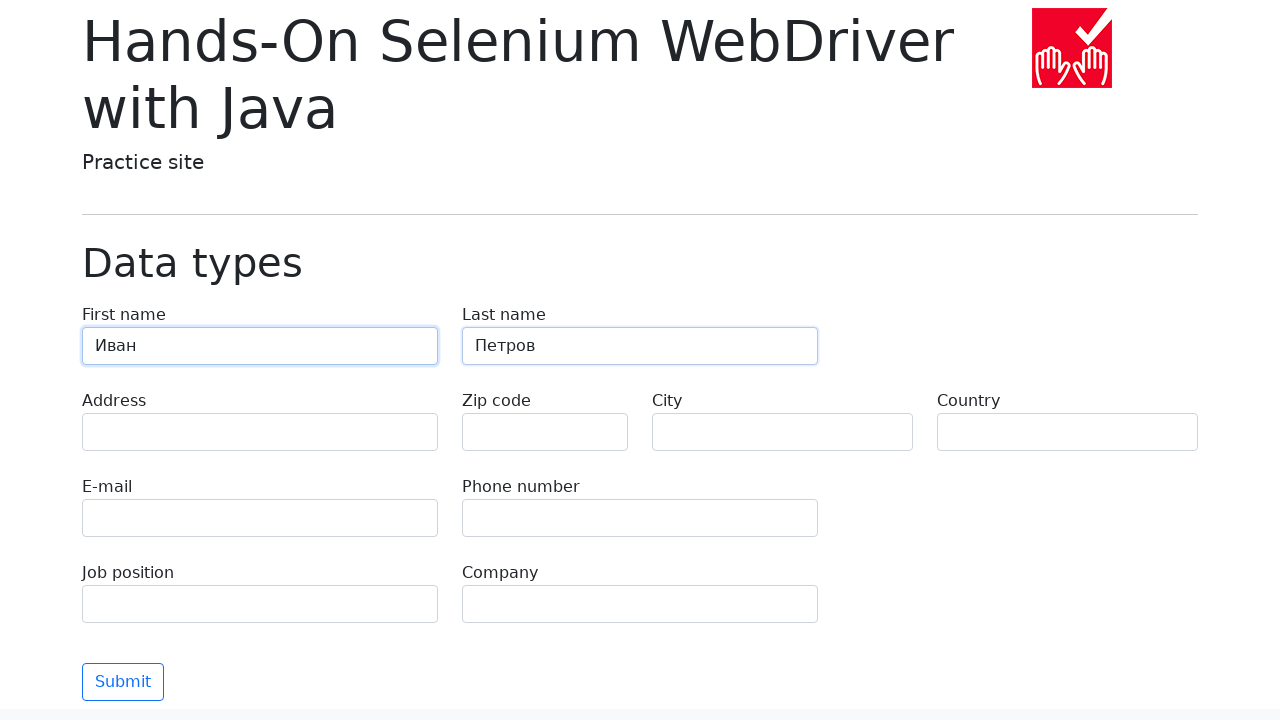

Filled address field with 'Ленина, 55-3' on input[name="address"]
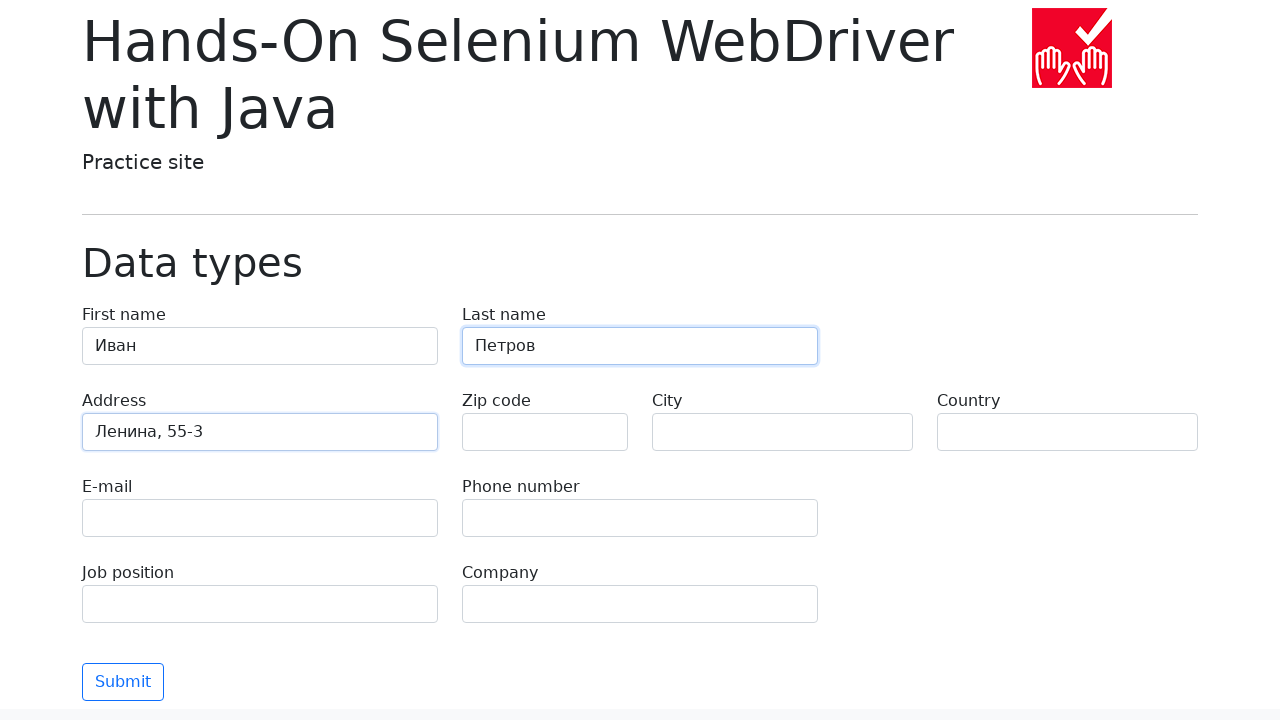

Filled email field with 'test@skypro.com' on input[name="e-mail"]
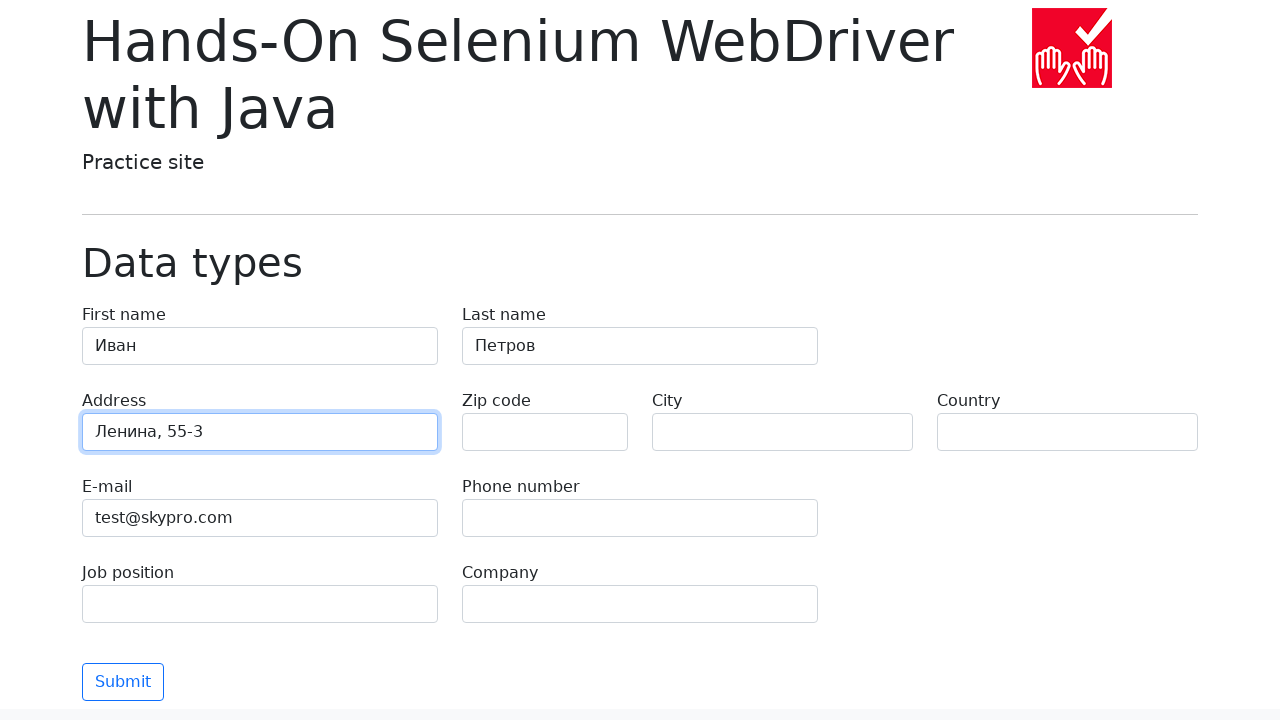

Filled phone field with '+7985899998787' on input[name="phone"]
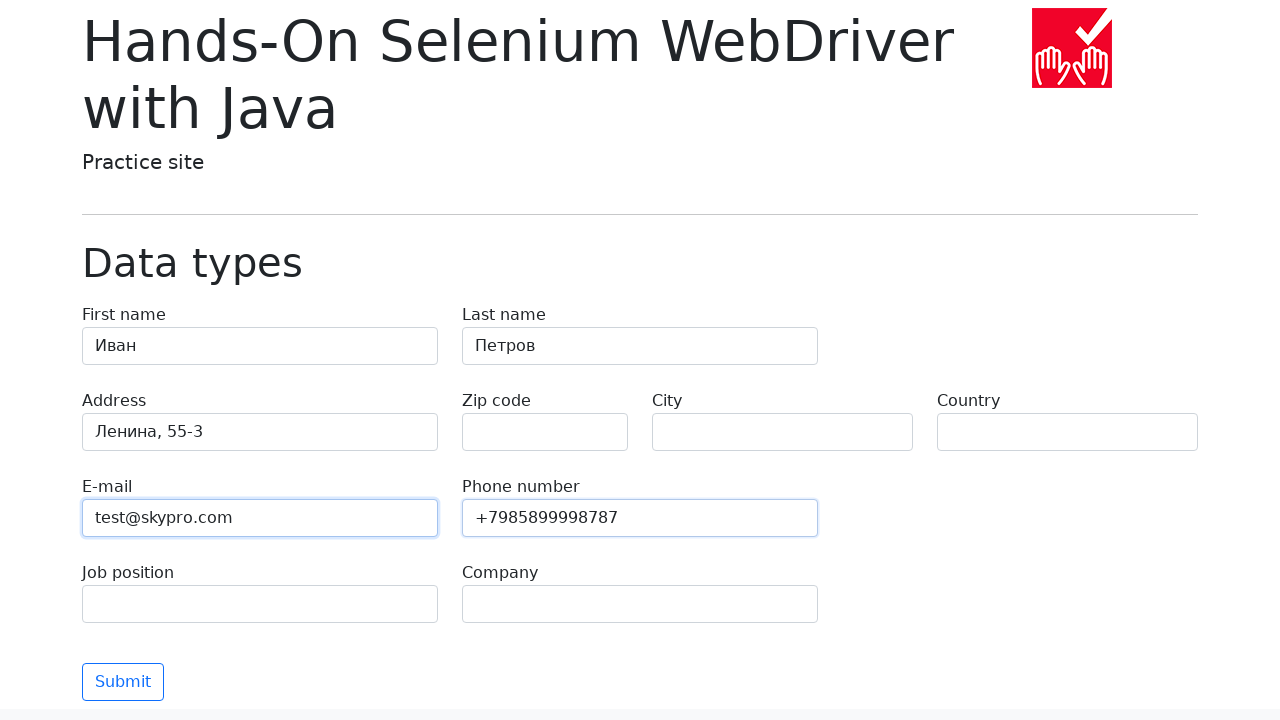

Filled city field with 'Москва' on input[name="city"]
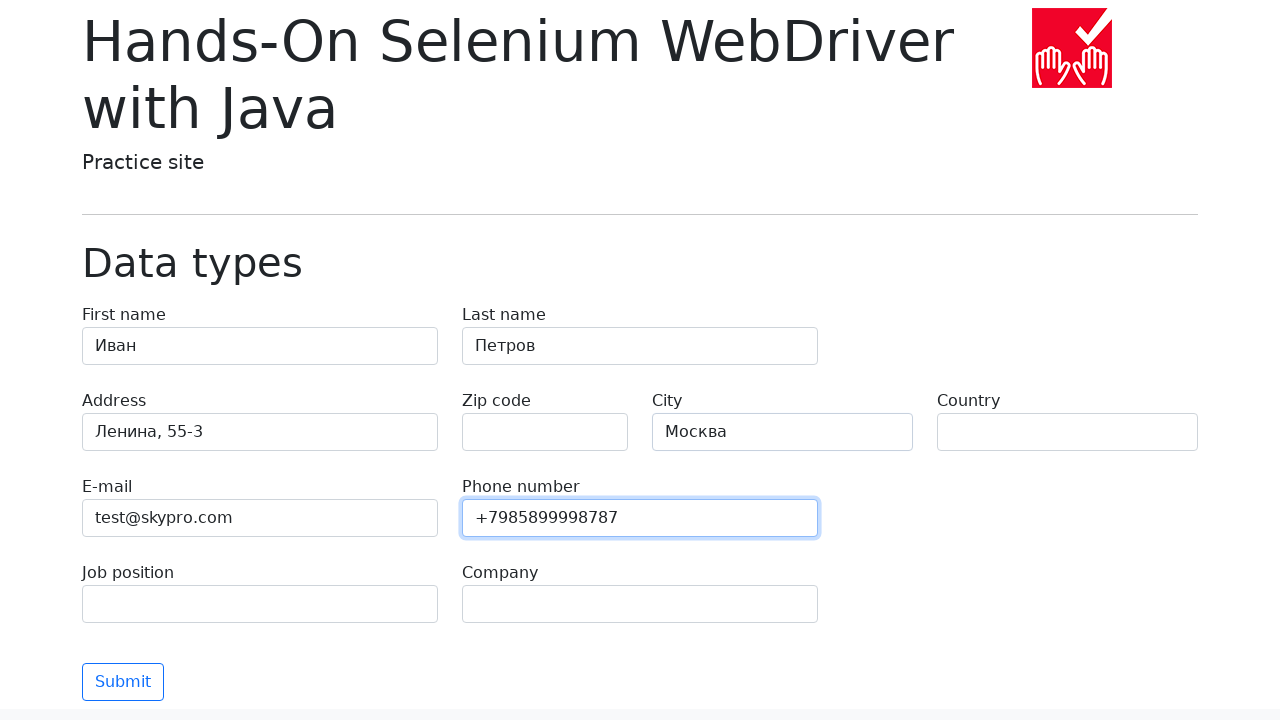

Filled country field with 'Россия' on input[name="country"]
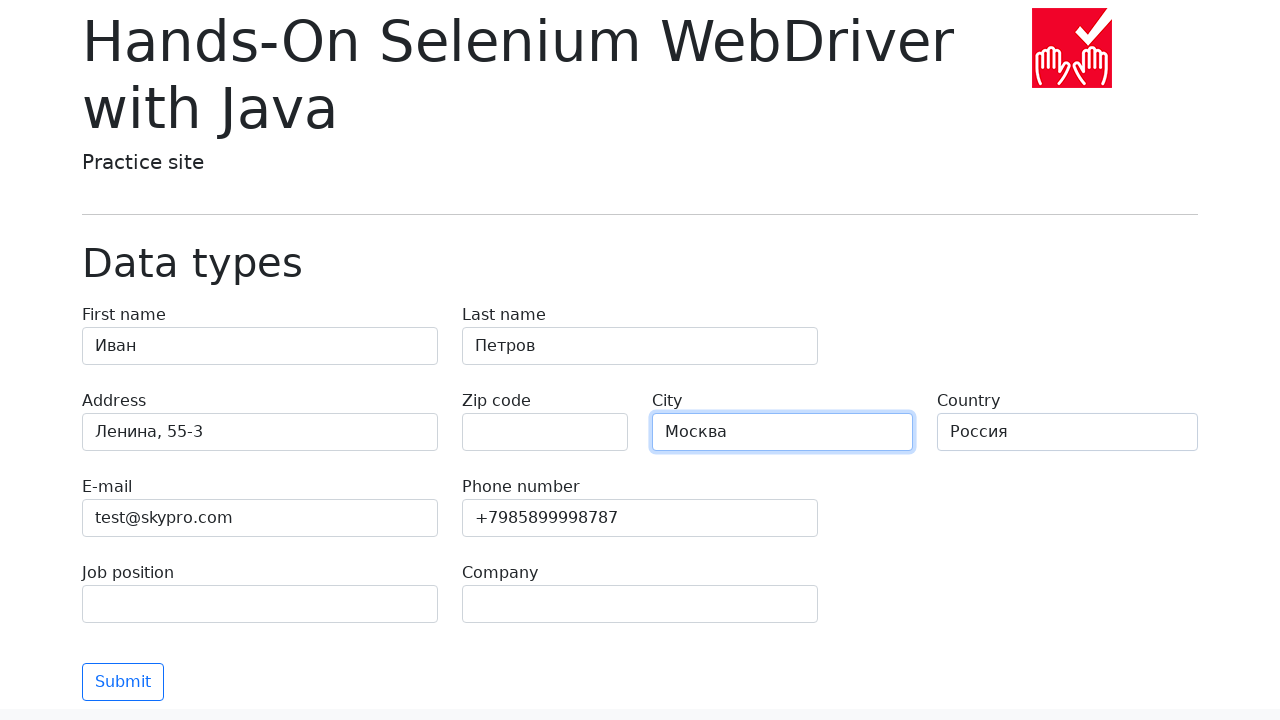

Filled job position field with 'QA' on input[name="job-position"]
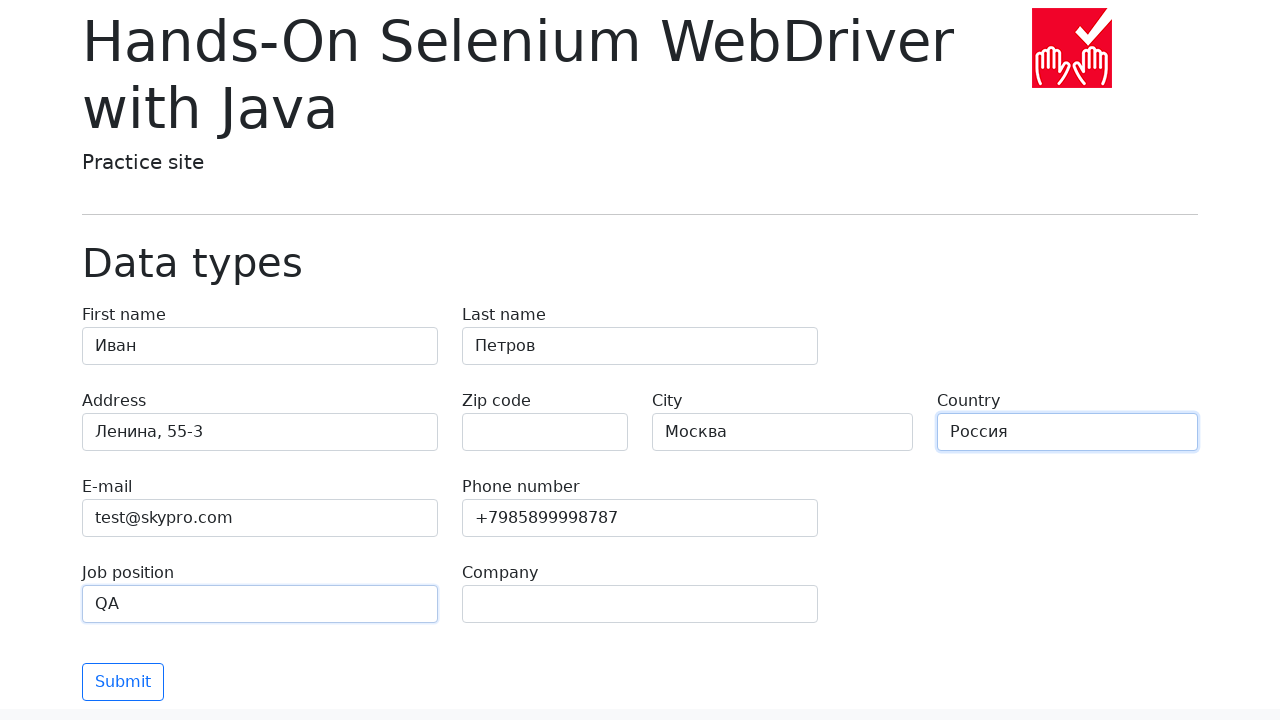

Filled company field with 'SkyPro' on input[name="company"]
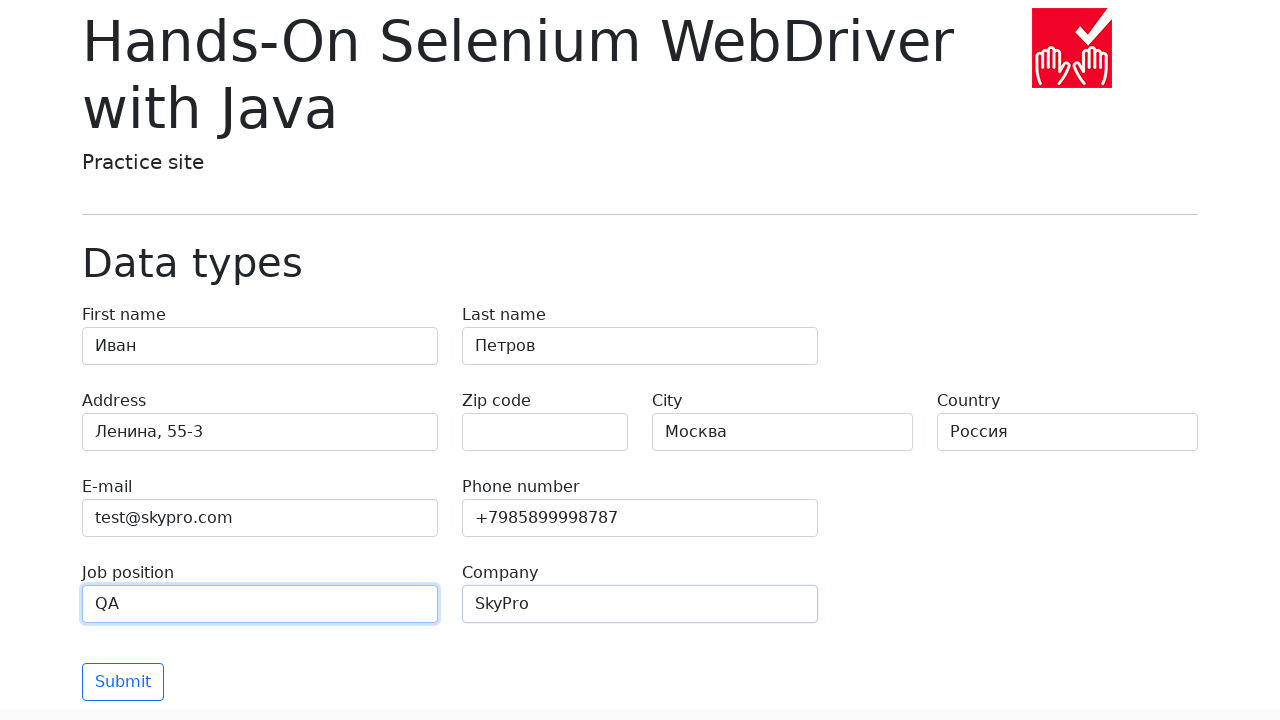

Clicked submit button to submit form at (123, 682) on button[type="submit"]
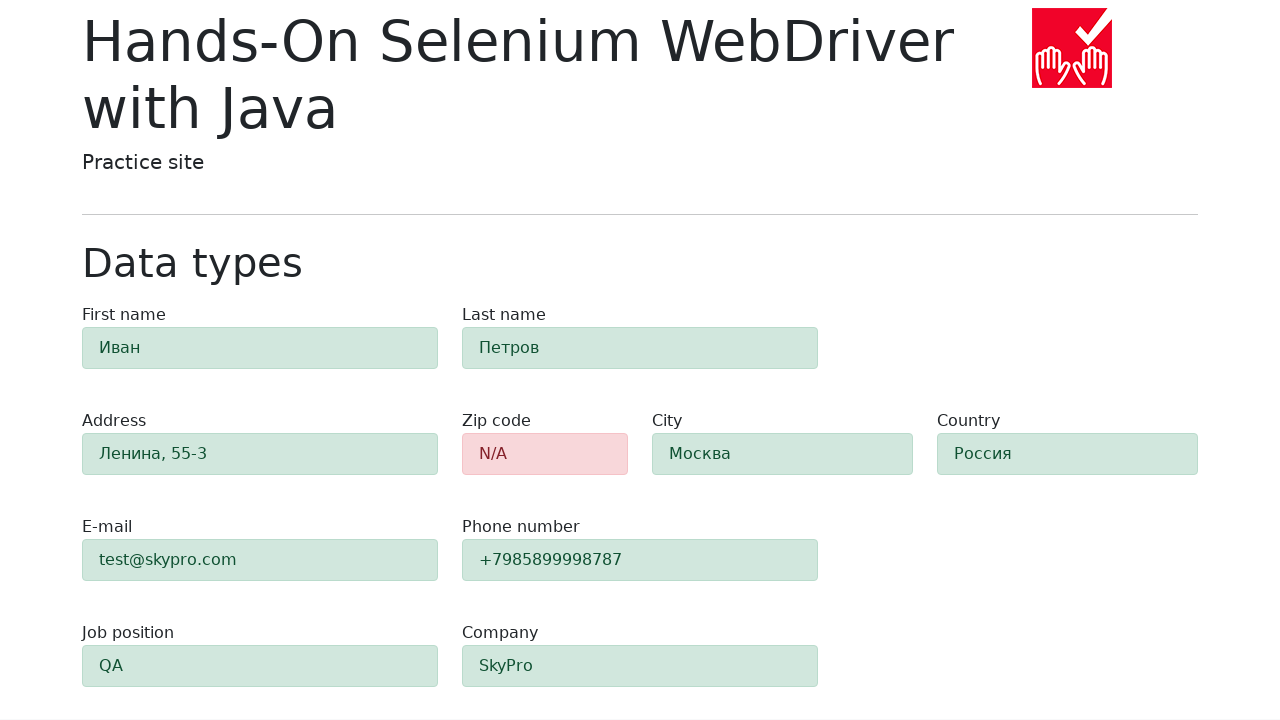

Form submitted successfully - results page loaded with 'Zip code' field visible
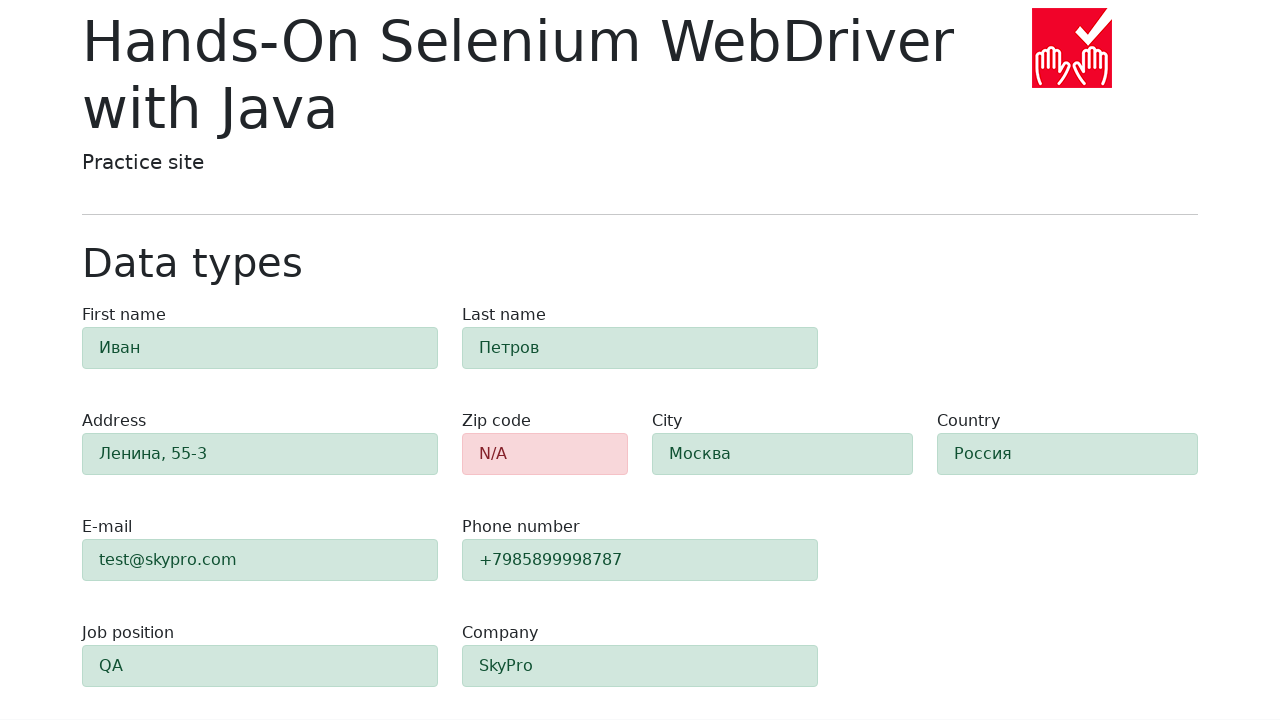

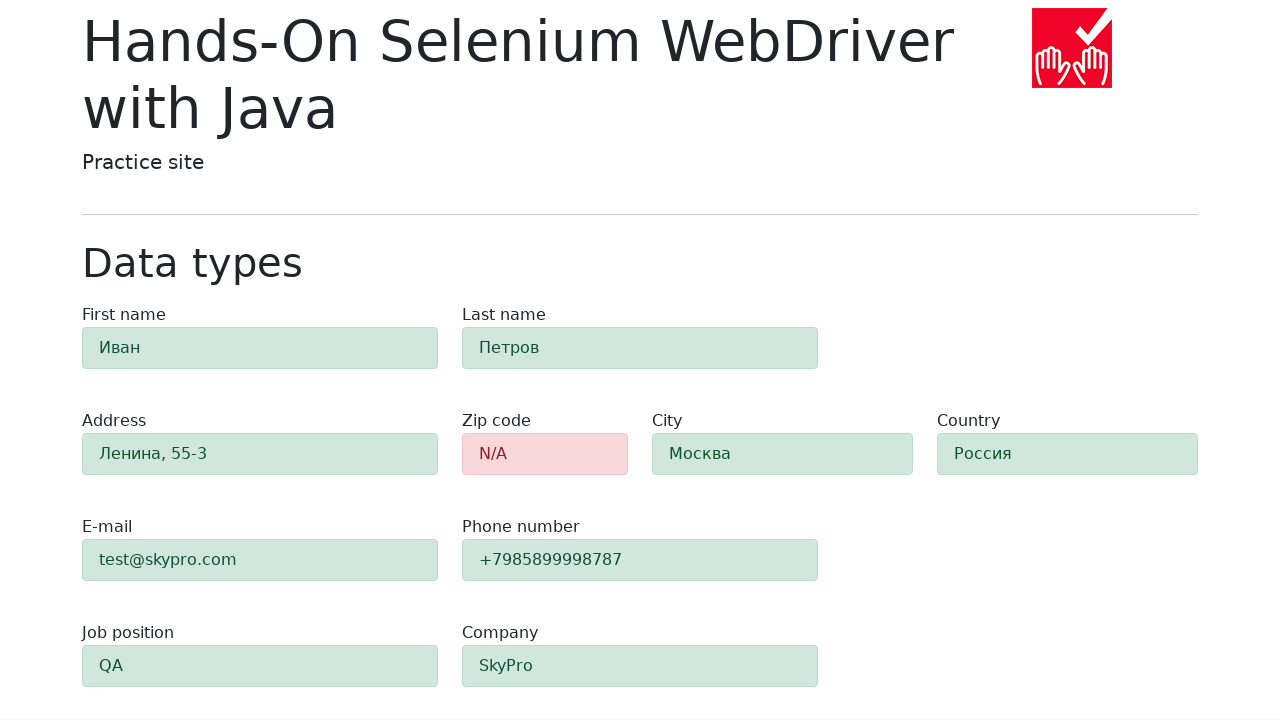